Tests drag and drop functionality on jQuery UI demo page by dragging an element and dropping it onto a target location within an iframe

Starting URL: https://jqueryui.com/droppable/

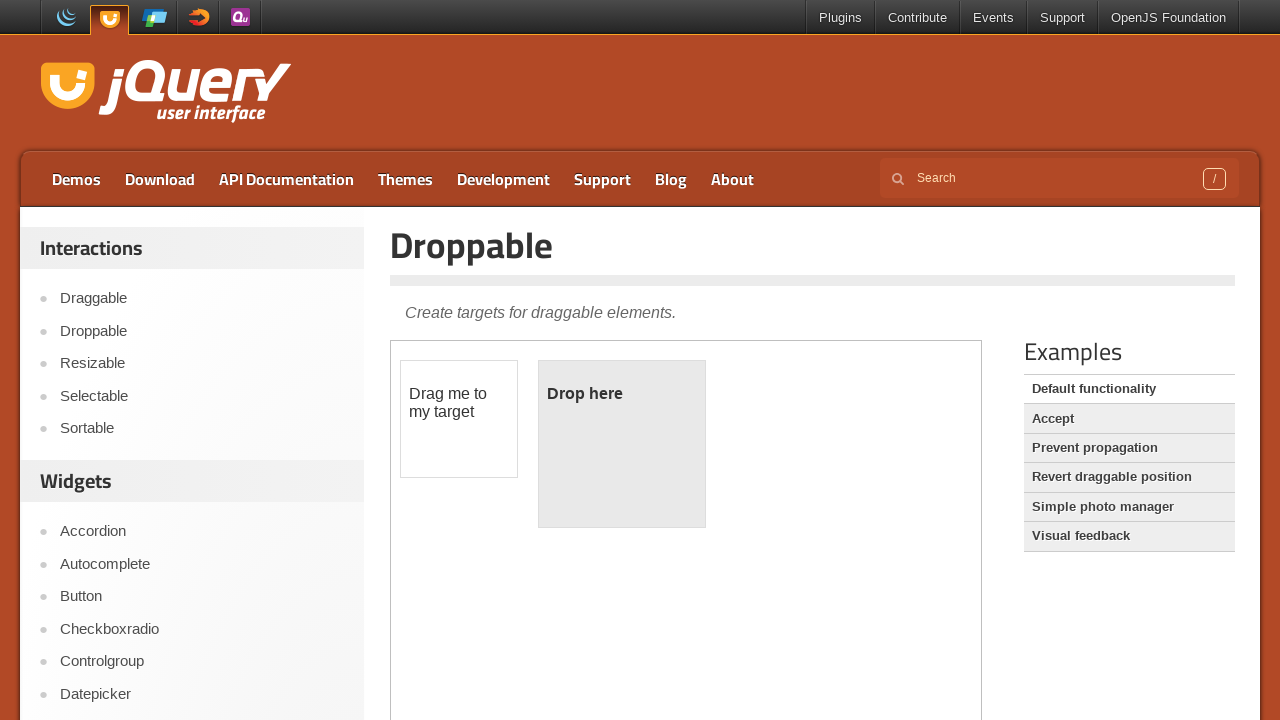

Navigated to jQuery UI droppable demo page
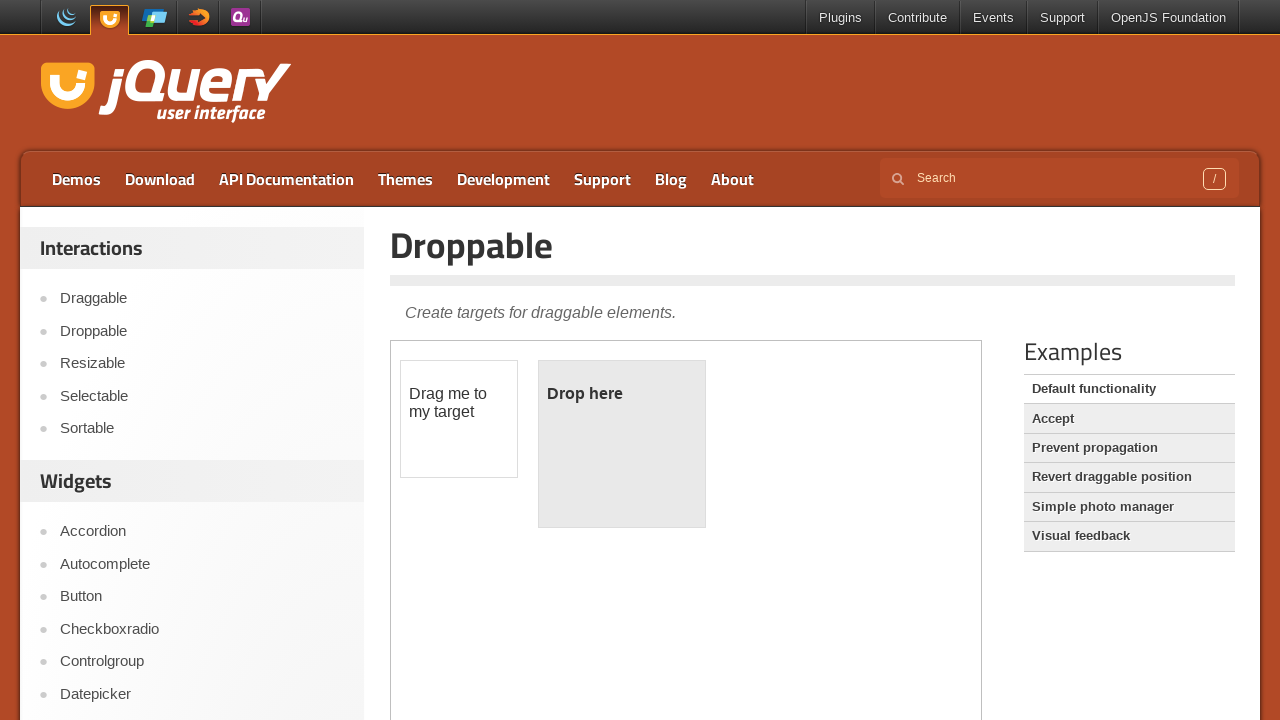

Located the iframe containing drag and drop elements
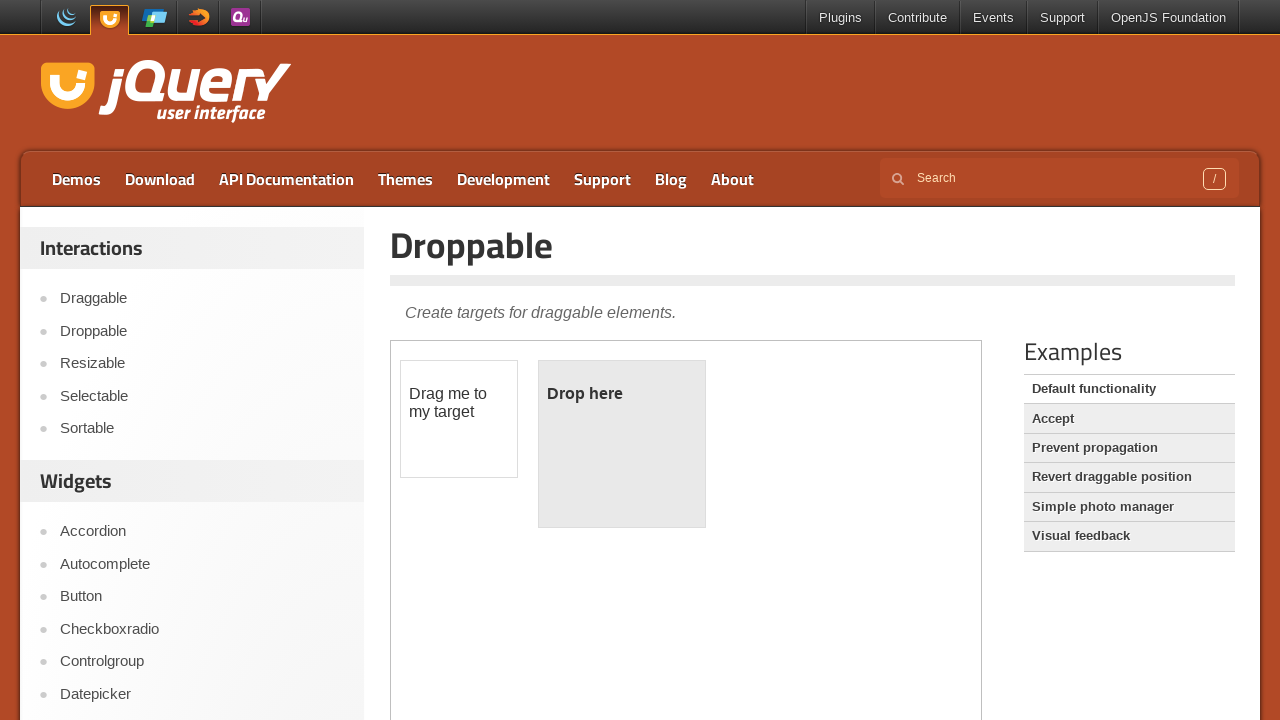

Located the draggable element with ID 'draggable'
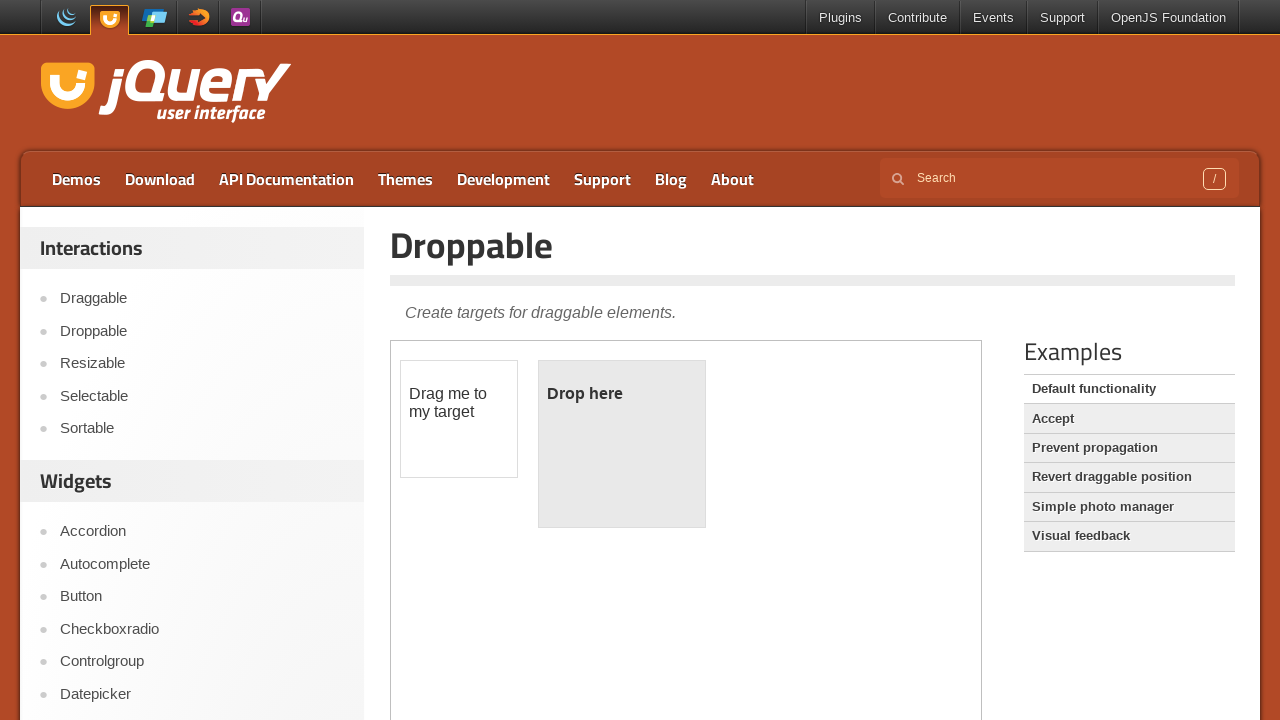

Located the droppable target element with ID 'droppable'
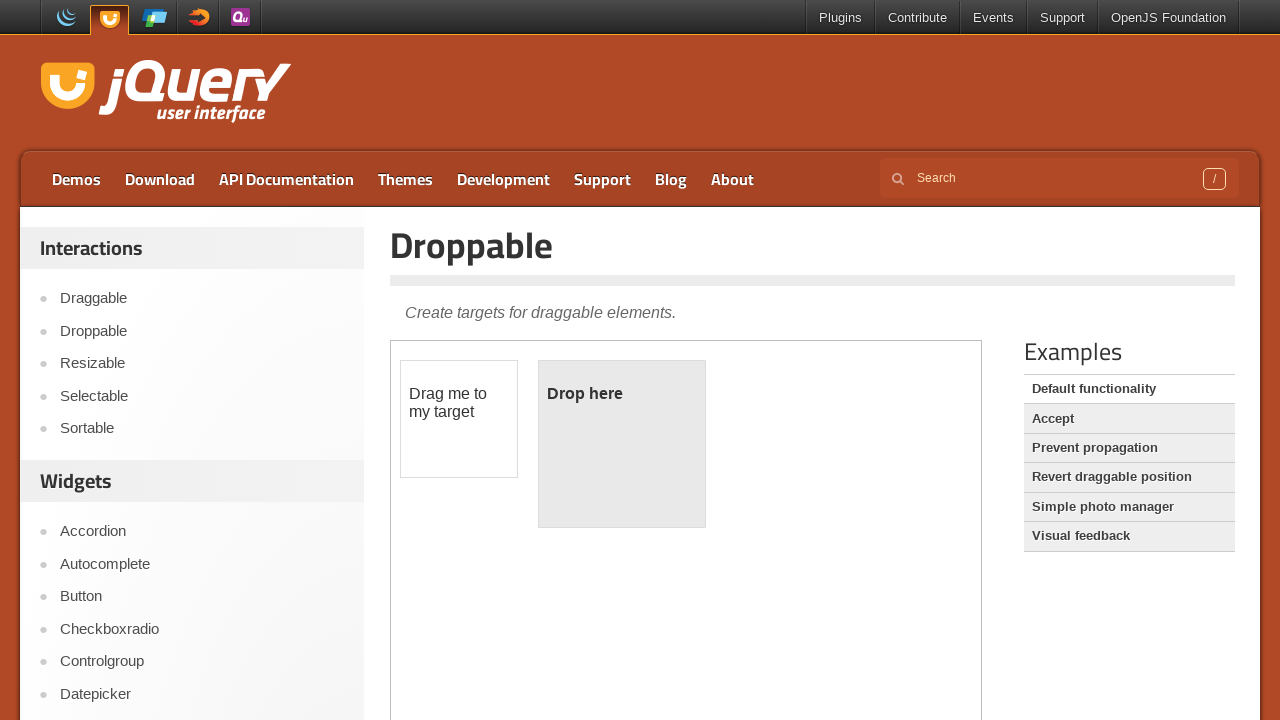

Dragged the draggable element onto the droppable target at (622, 444)
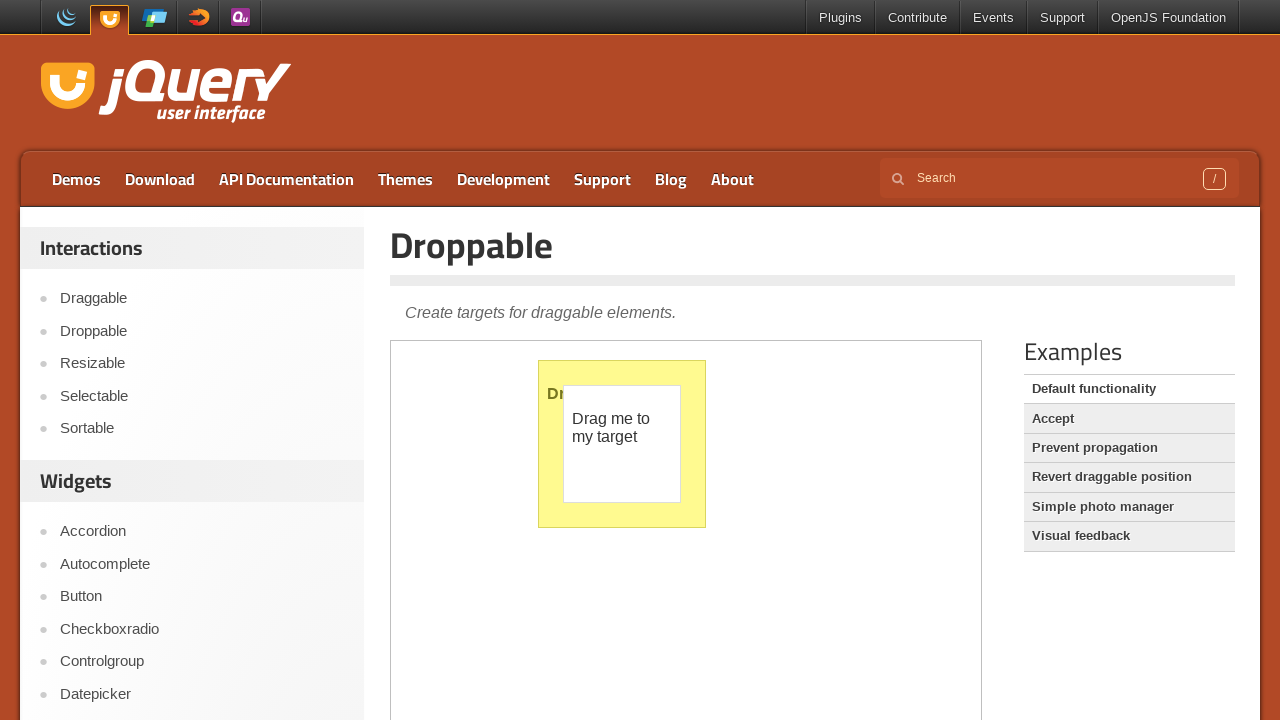

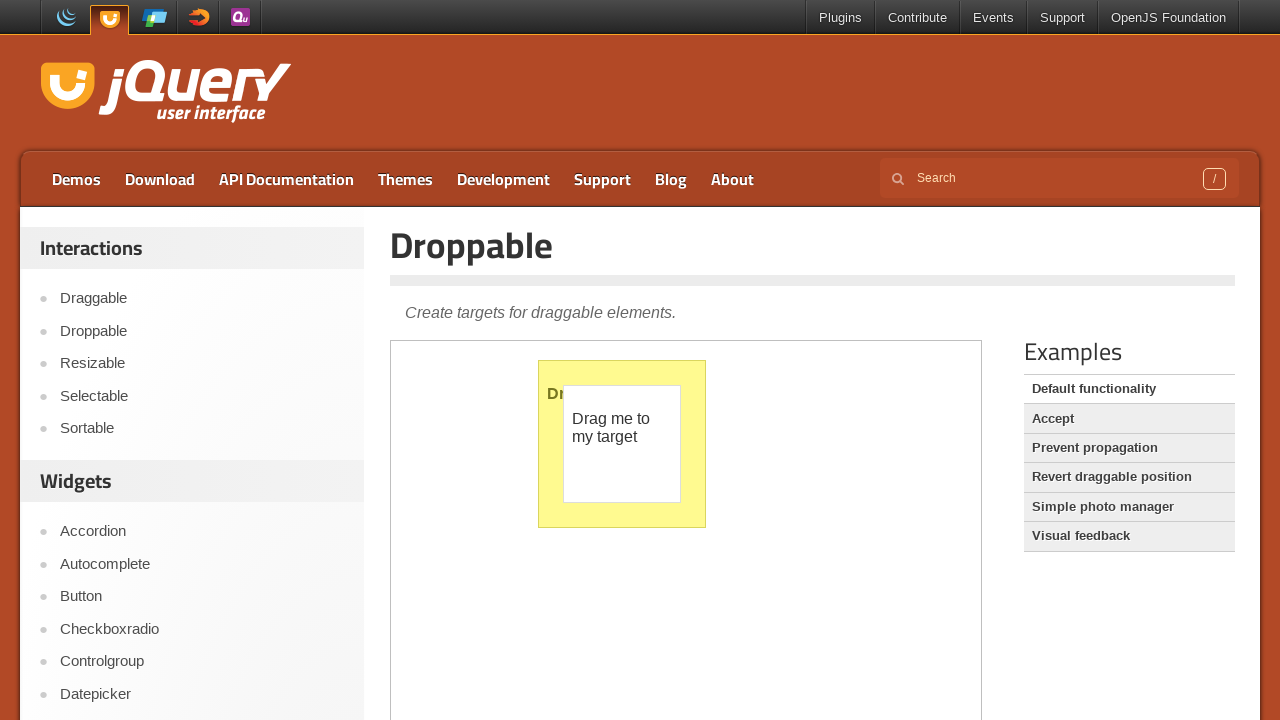